Tests that the Republic Polytechnic website contains elements with the class "hover" and verifies the count of such elements.

Starting URL: https://www.rp.edu.sg/

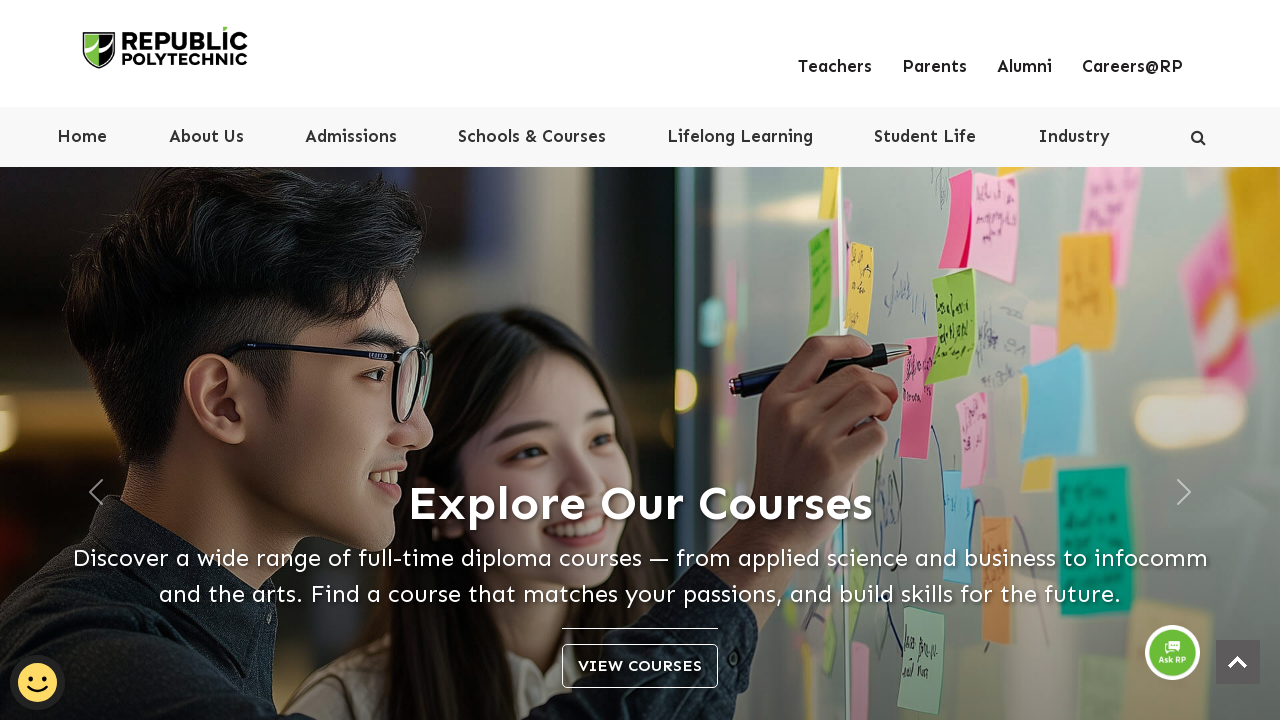

Waited for page to fully load (domcontentloaded)
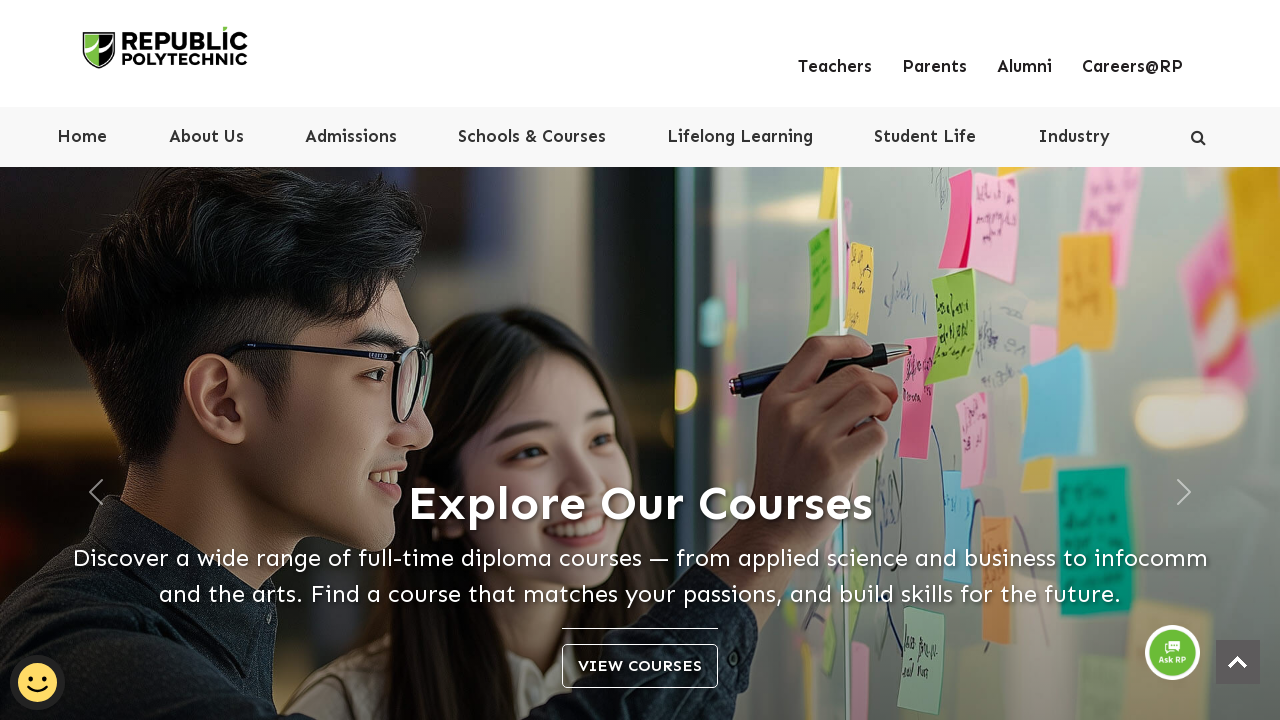

Located all elements with class 'hover'
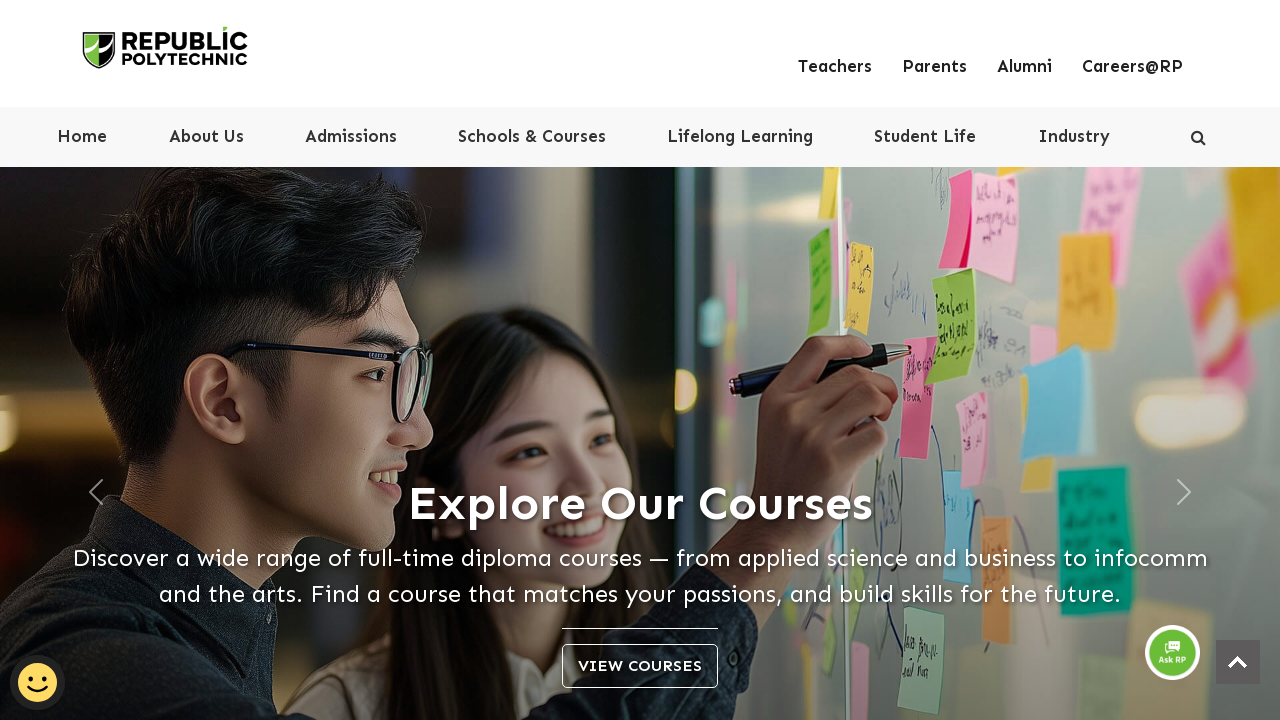

Counted 6 elements with class 'hover'
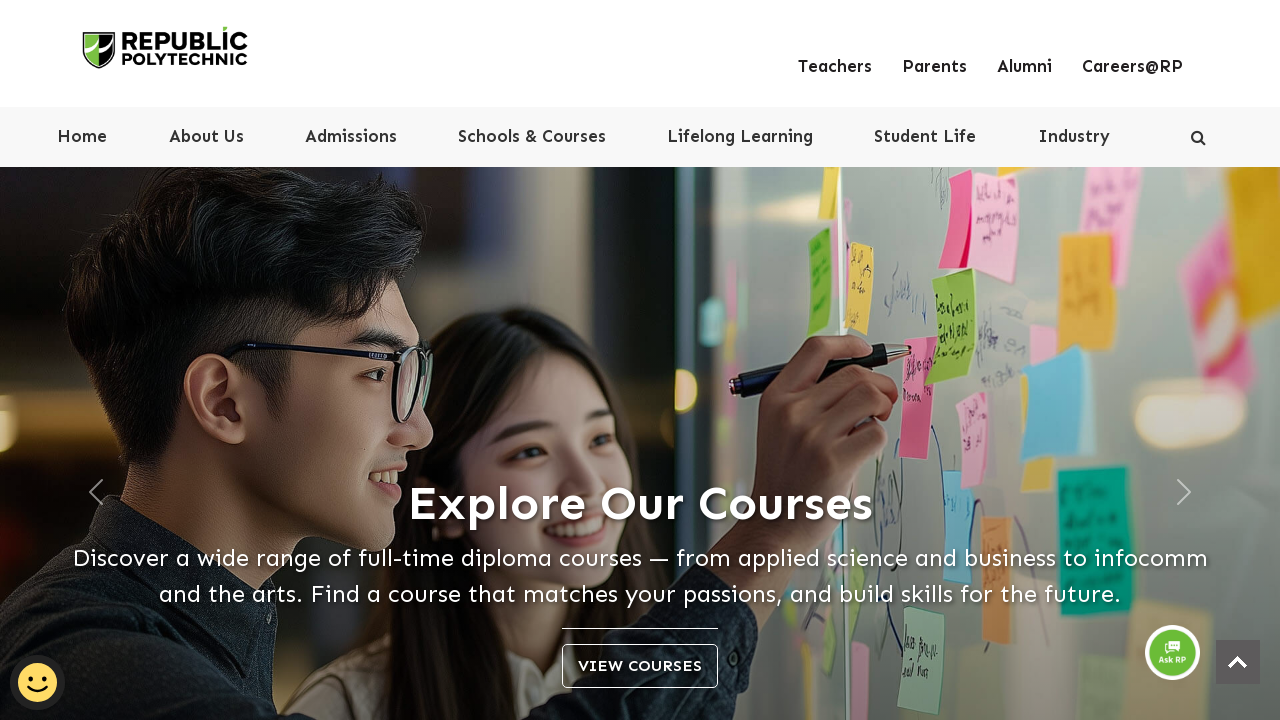

Printed hover element count: 6
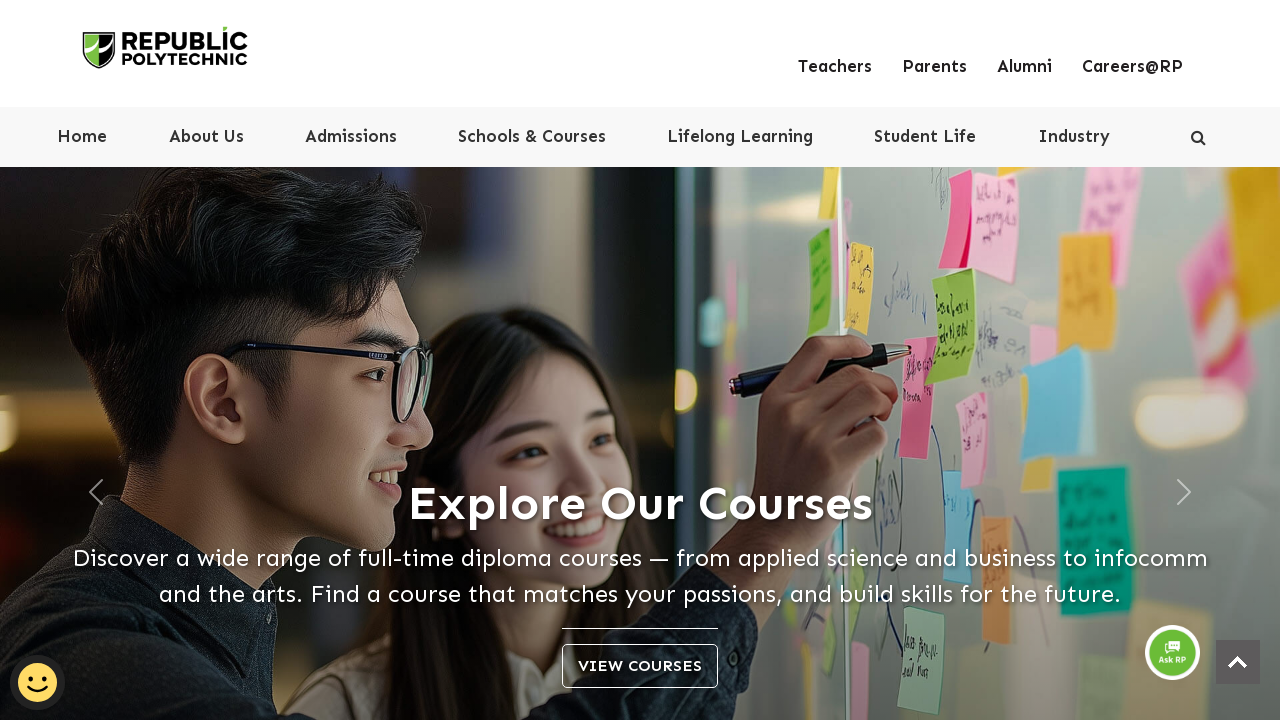

Verified that elements with class 'hover' exist (count > 0)
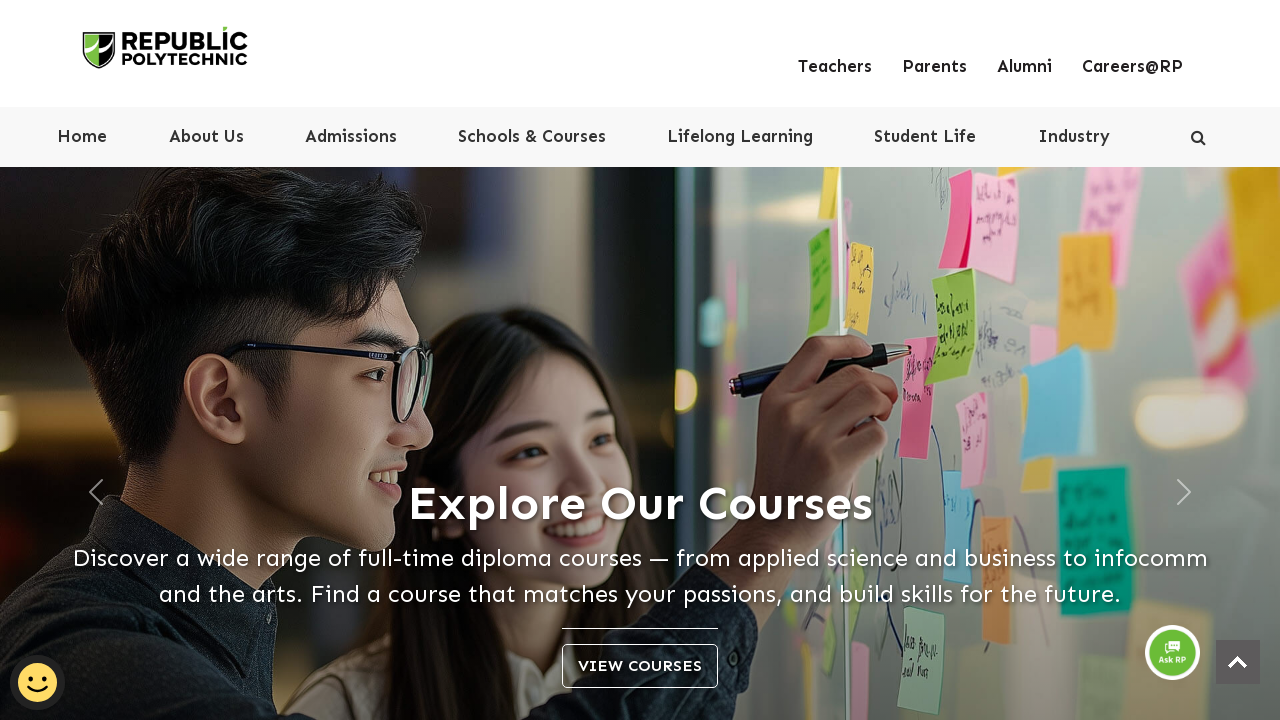

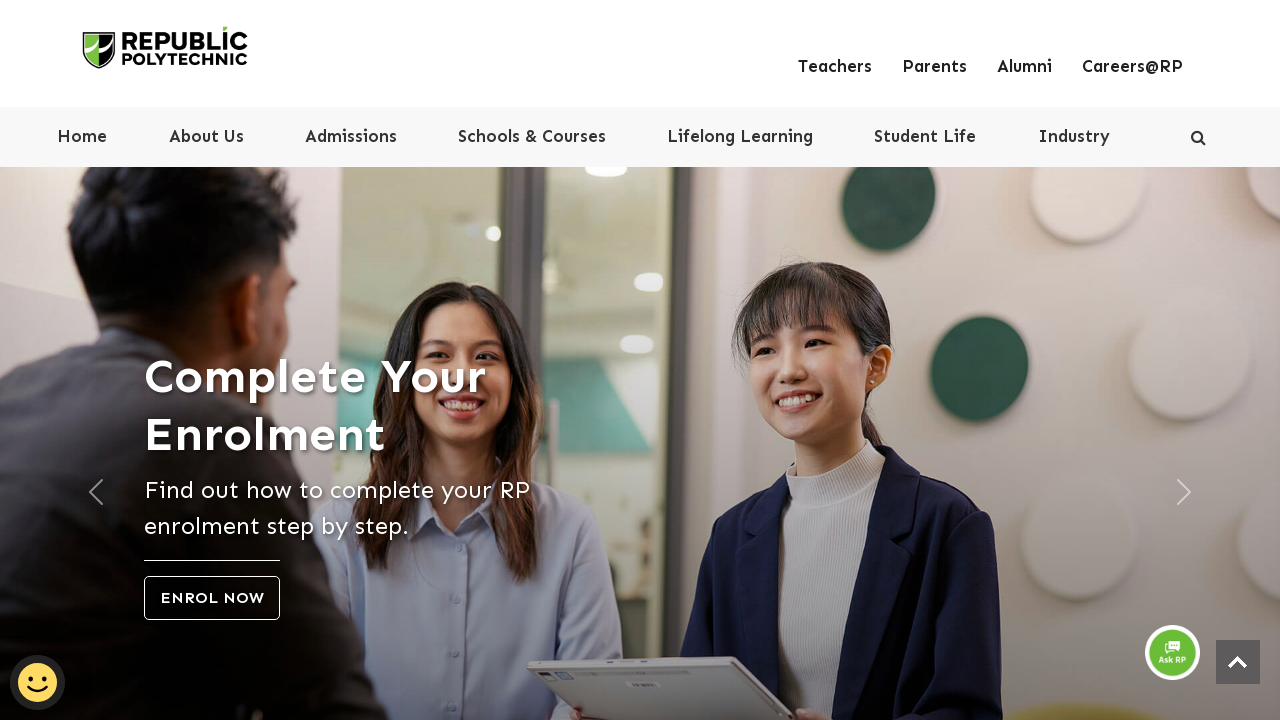